Tests that adding a monitor to cart without login triggers an alert message

Starting URL: https://www.demoblaze.com/

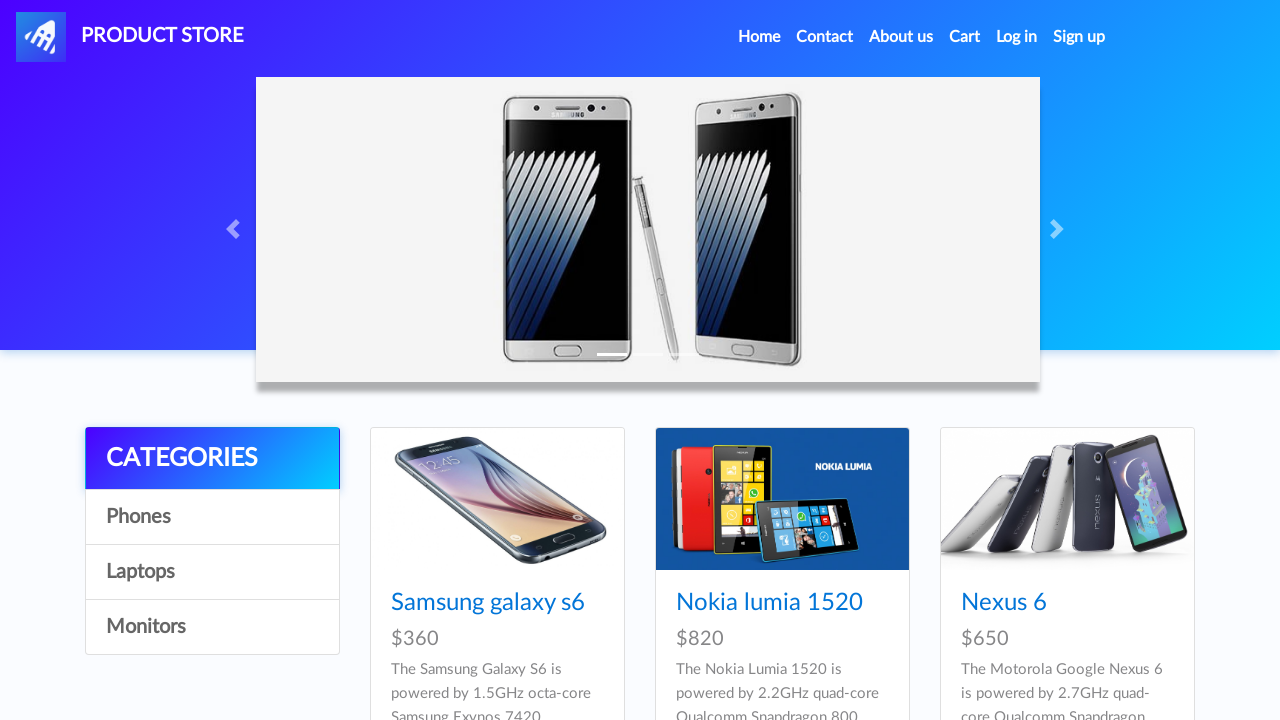

Clicked on Monitors category at (212, 627) on a:text('Monitors')
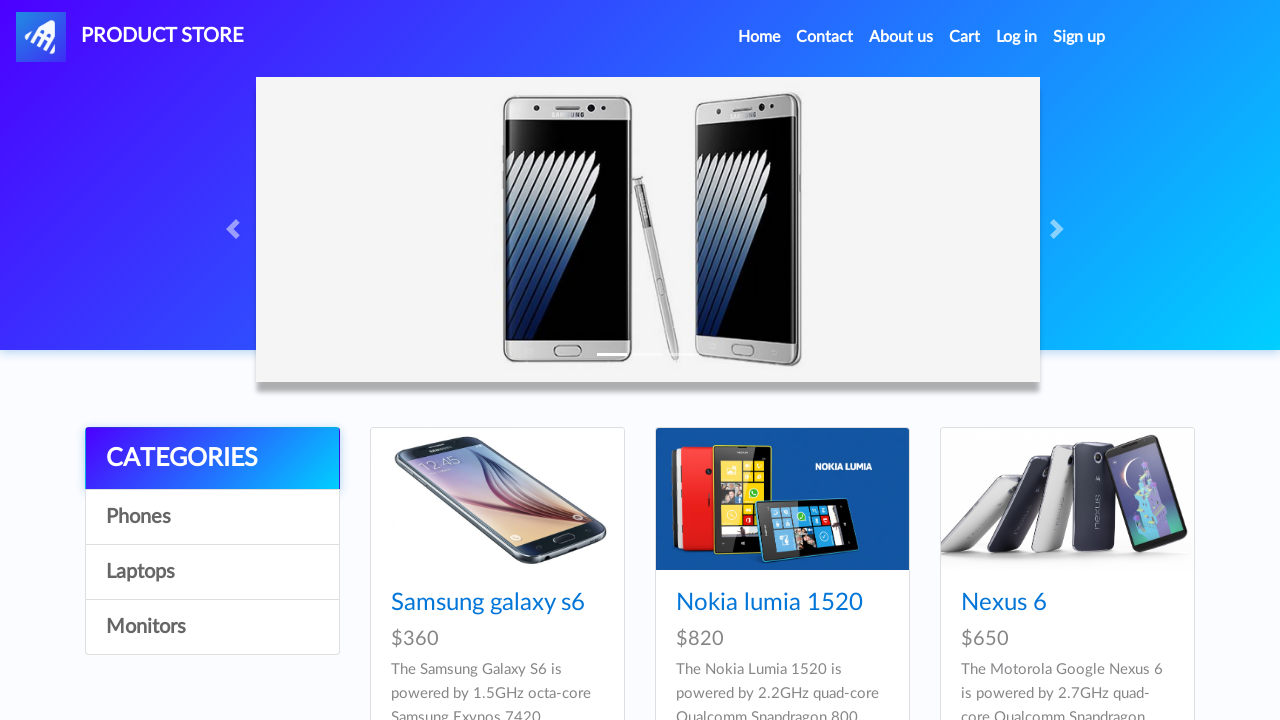

Waited for monitor cards to load
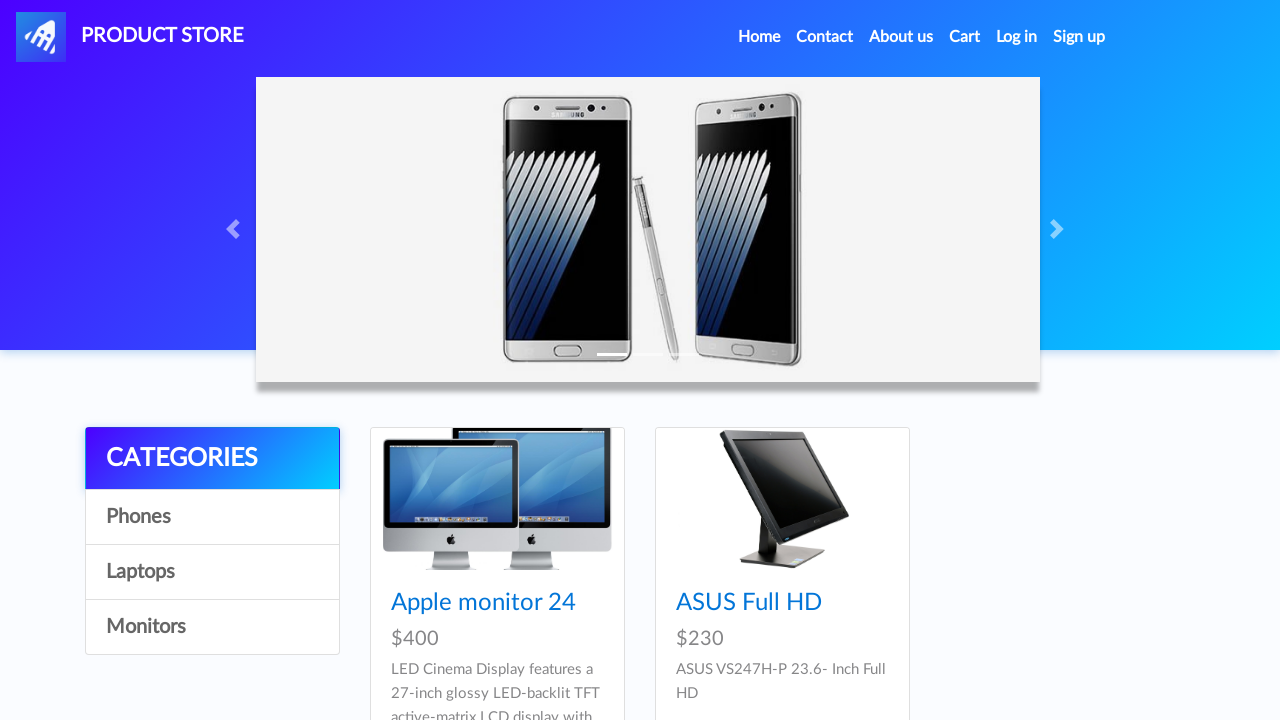

Retrieved all monitor card elements
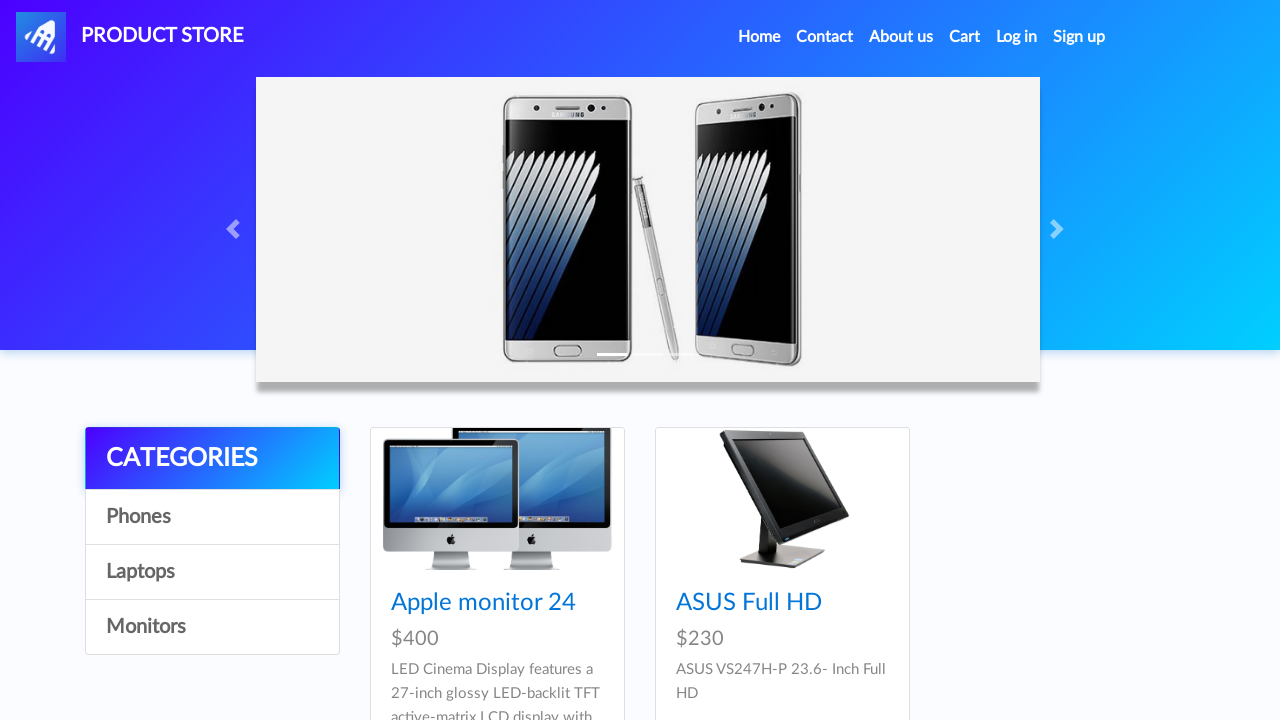

Clicked on first monitor in the list
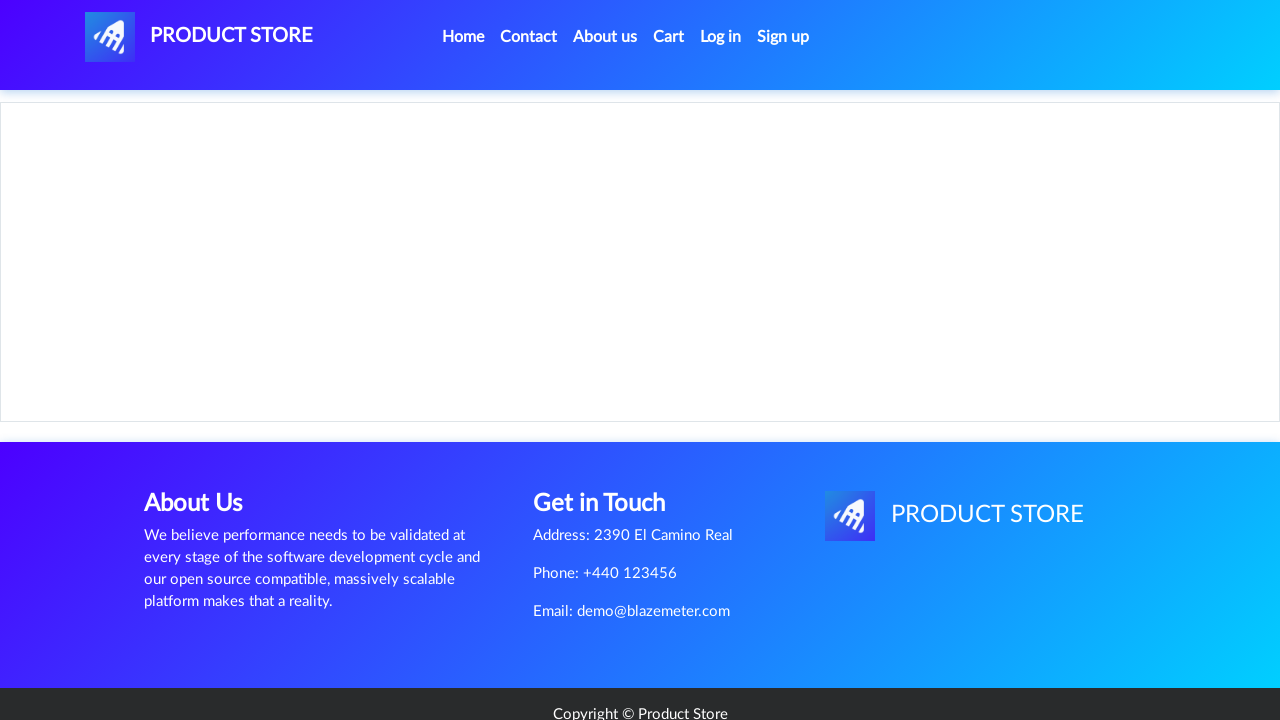

Waited for Add to cart button to appear
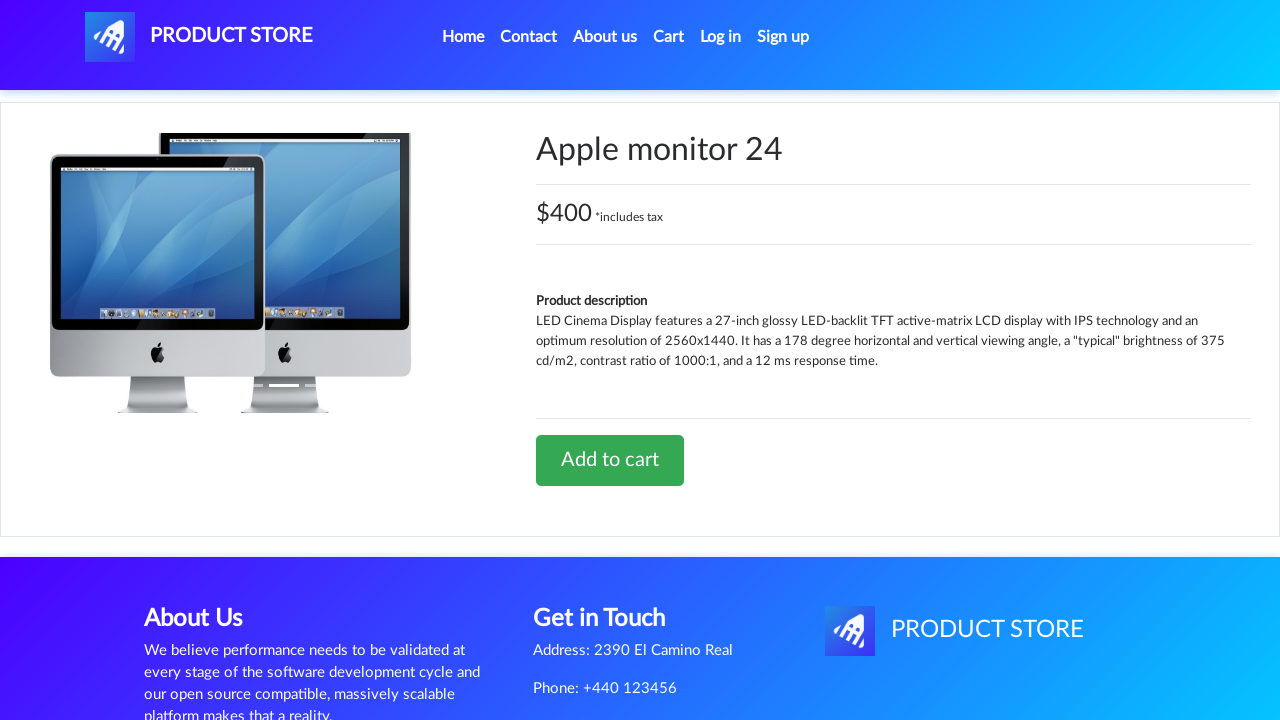

Clicked Add to cart button without login at (610, 460) on a:text('Add to cart')
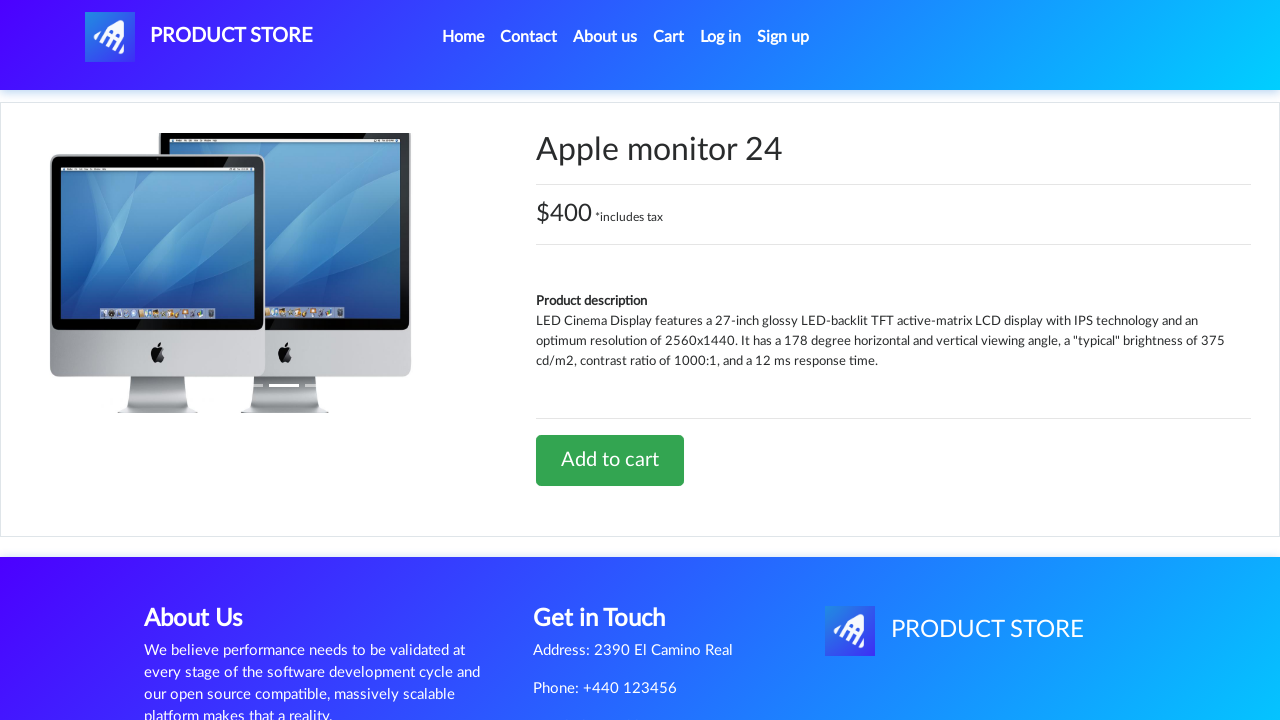

Alert message appeared and was accepted - login required
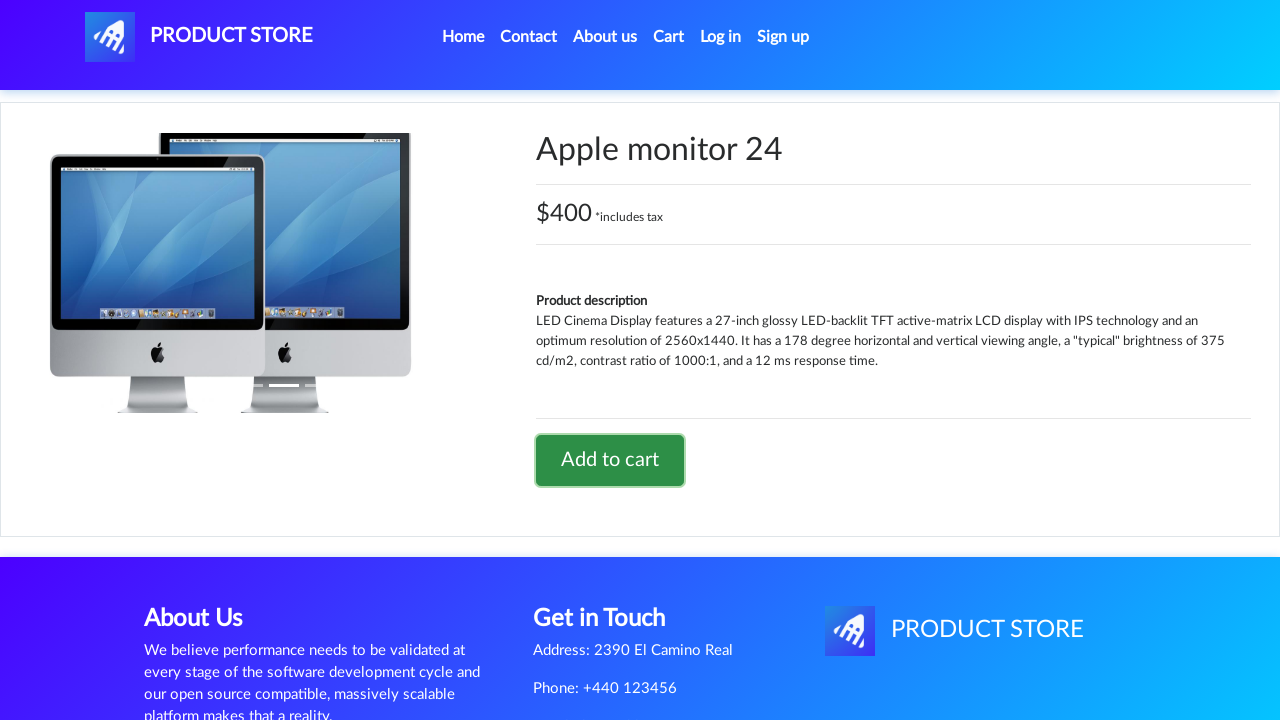

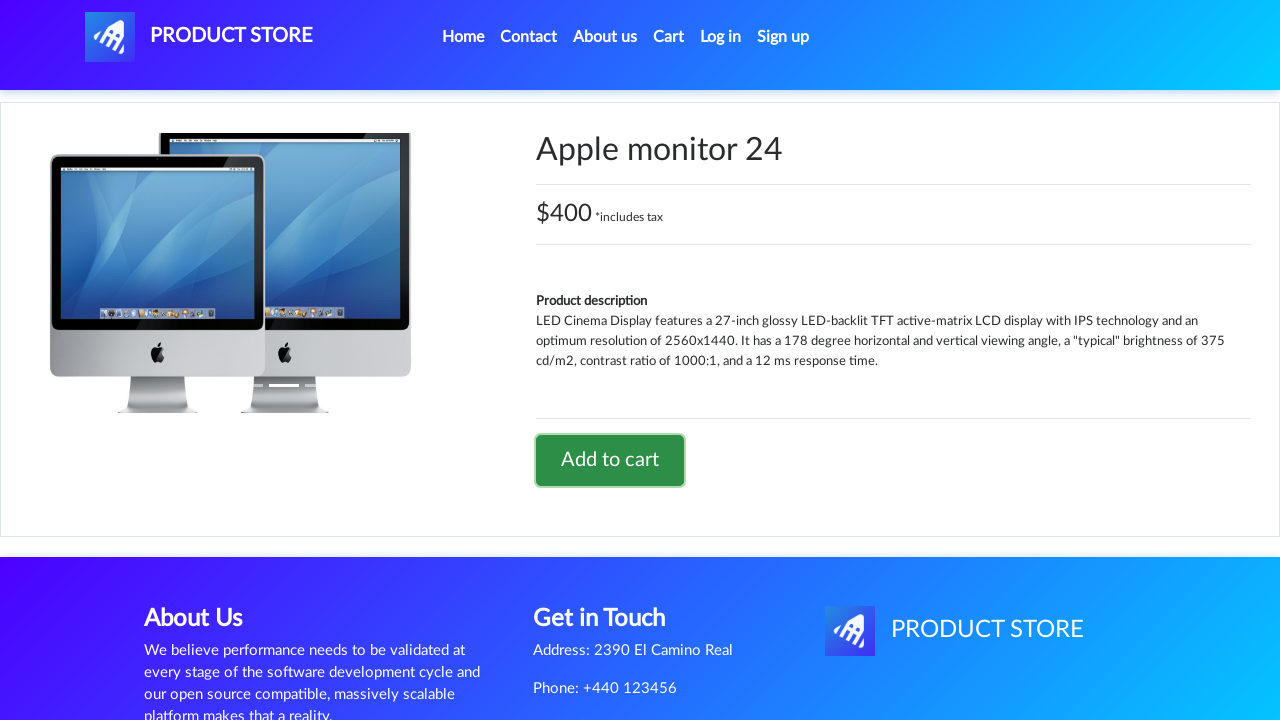